Tests adding a new task while on the Active filter view

Starting URL: https://todomvc4tasj.herokuapp.com/

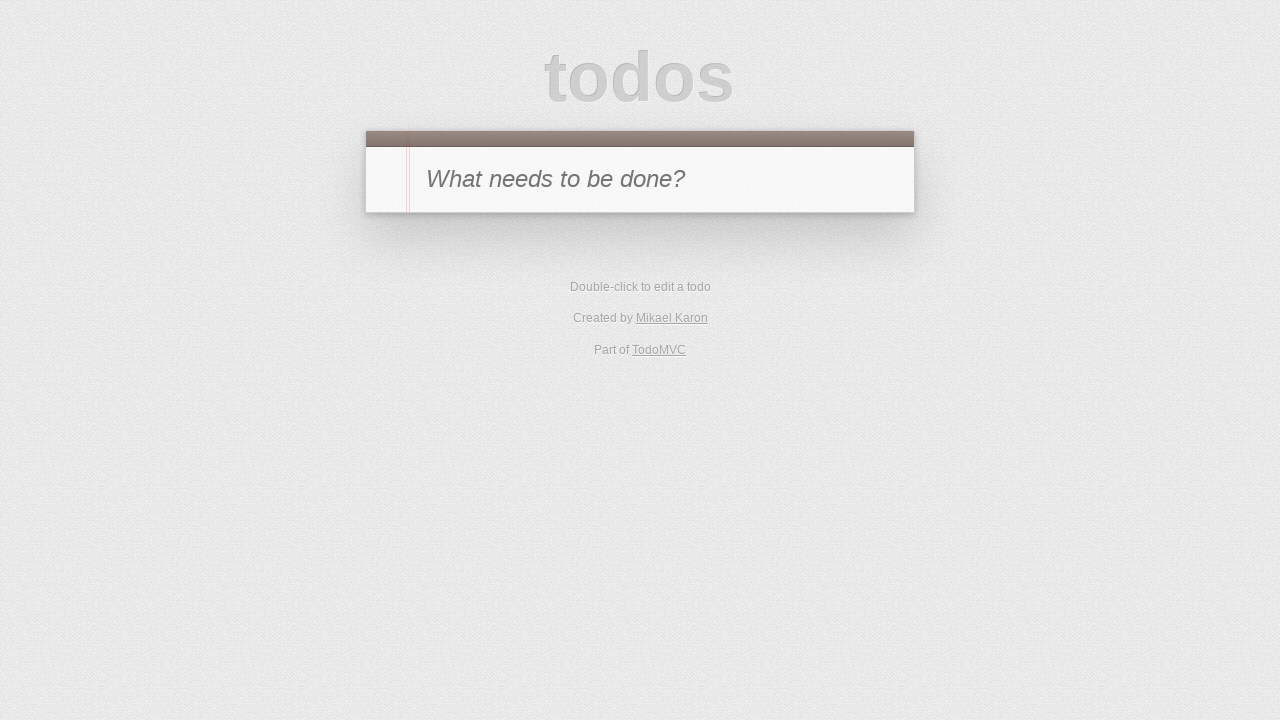

Set initial task in localStorage
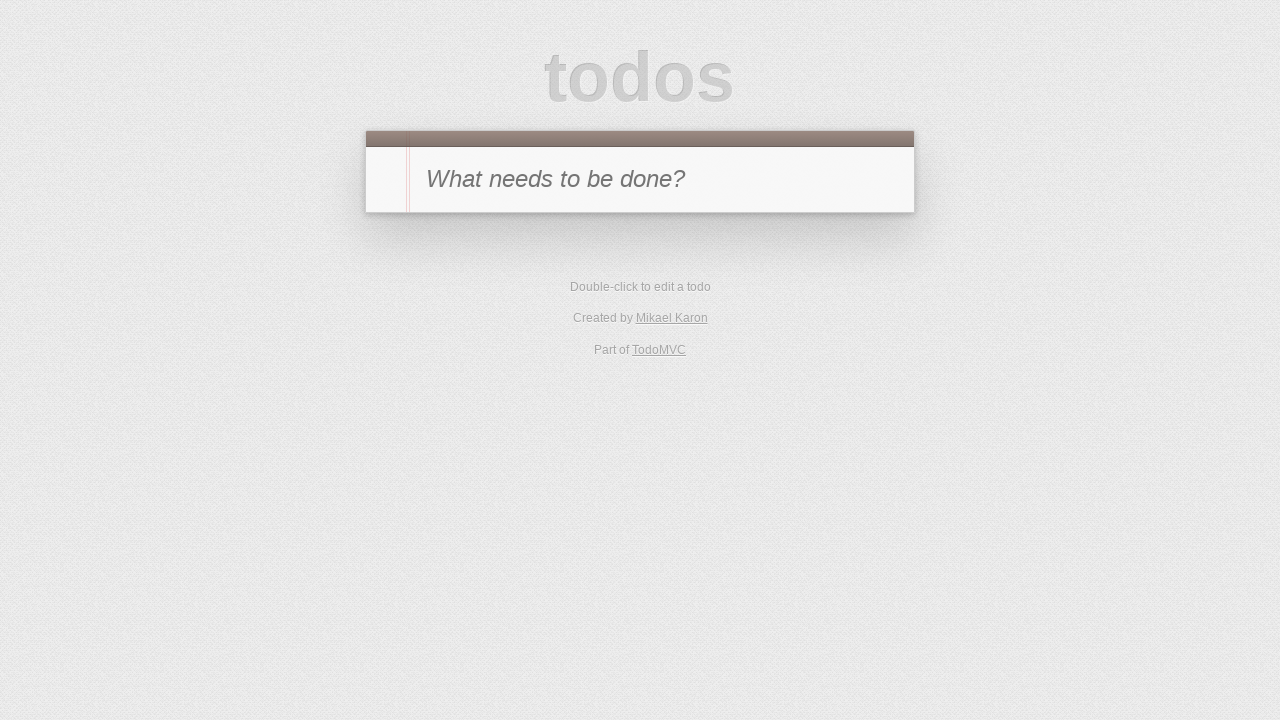

Reloaded page to load initial task from localStorage
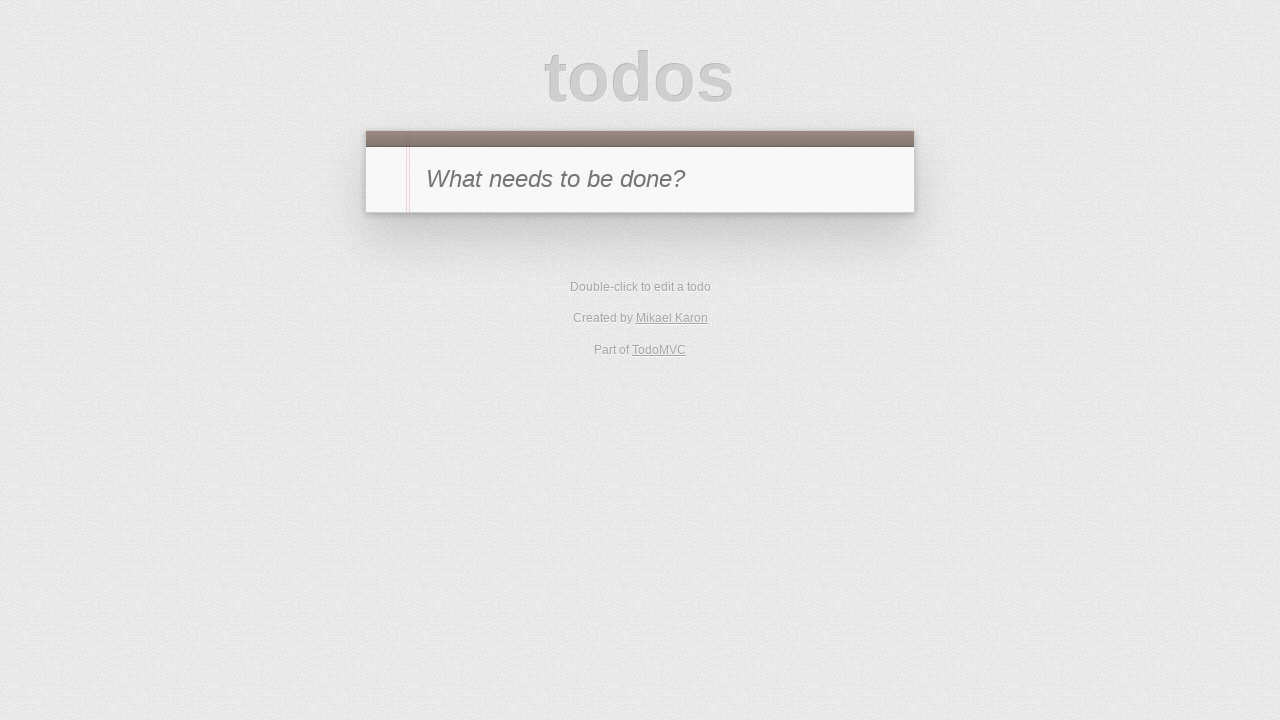

Clicked Active filter at (614, 291) on text=Active
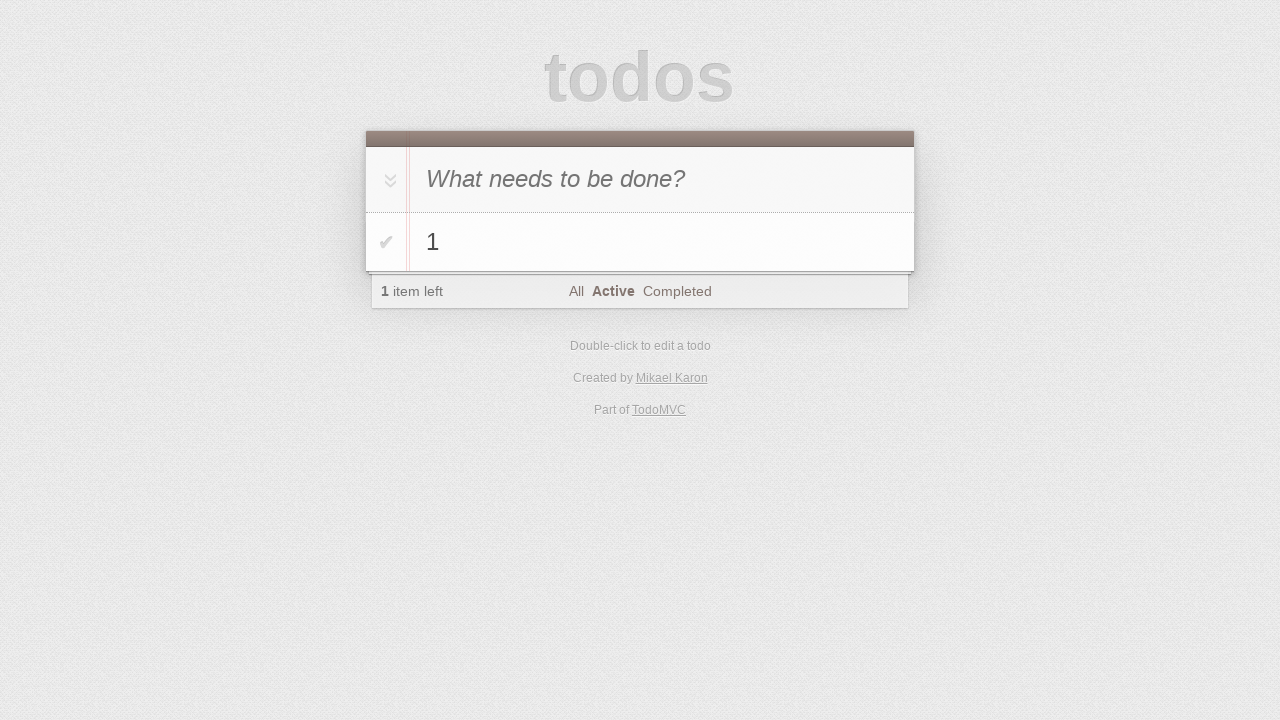

Filled new task input with '2' on #new-todo
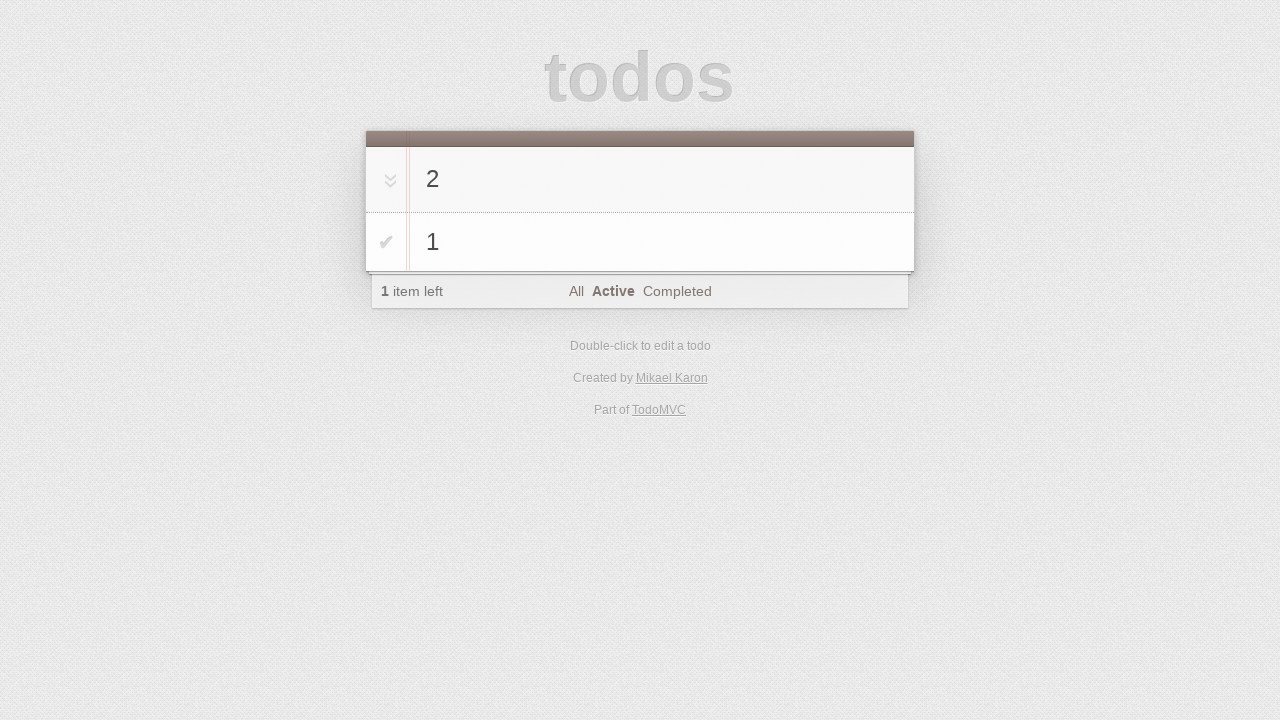

Pressed Enter to add new task on #new-todo
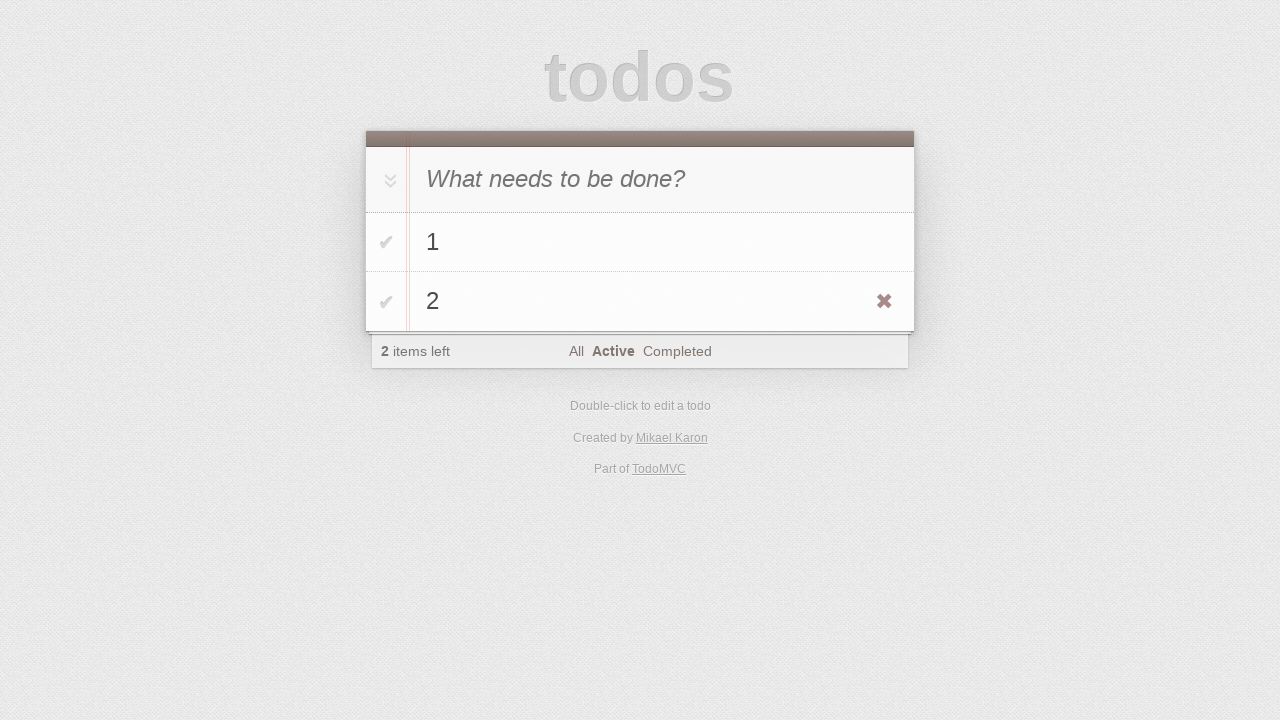

Verified first task is visible in todo list
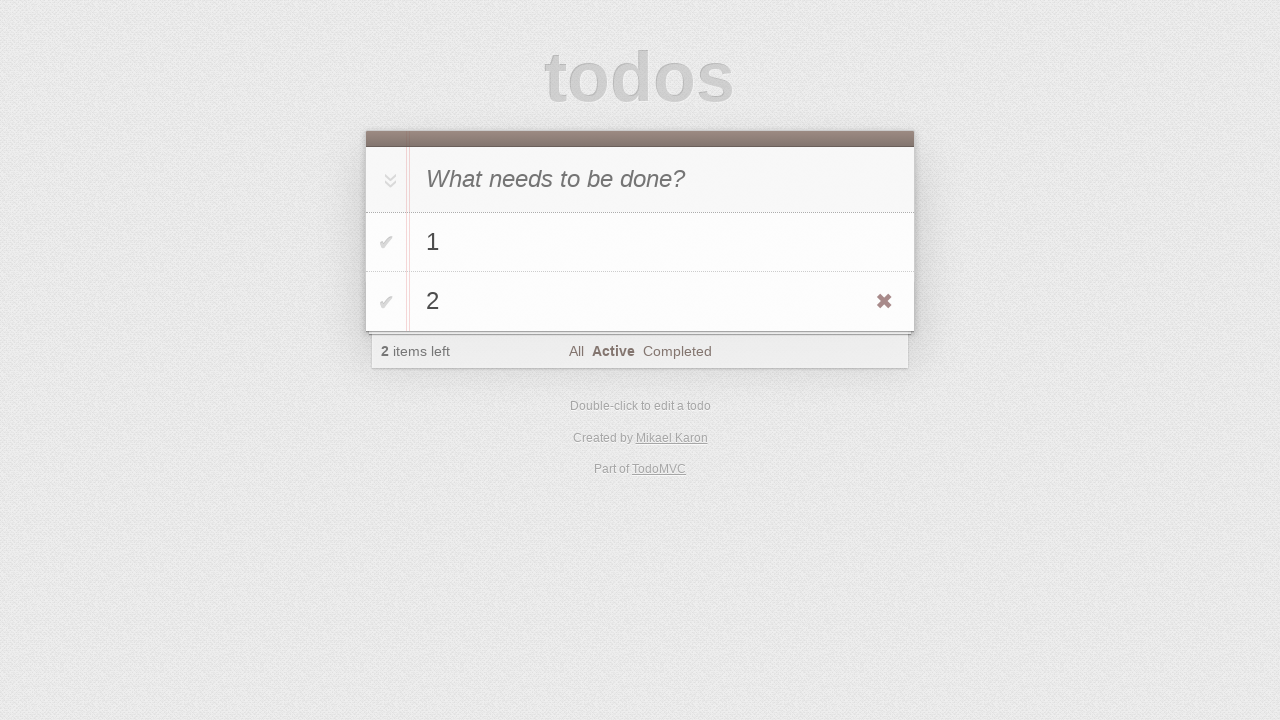

Verified second task is visible in todo list
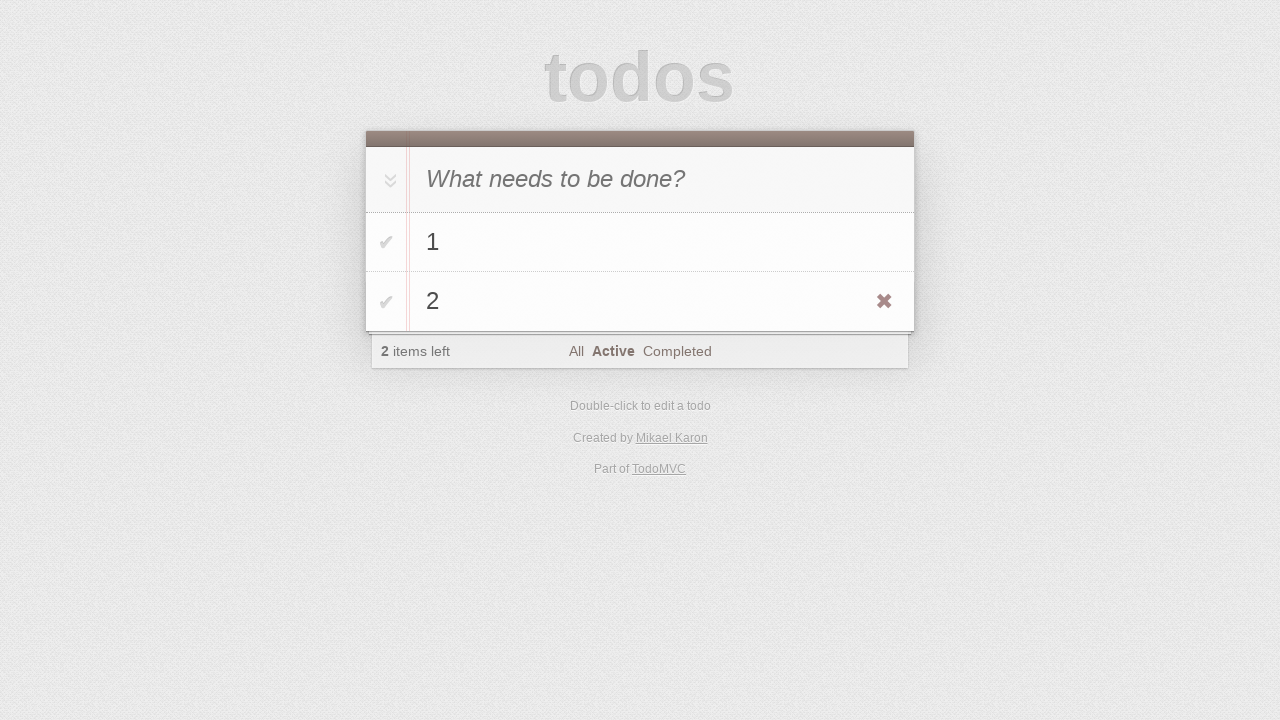

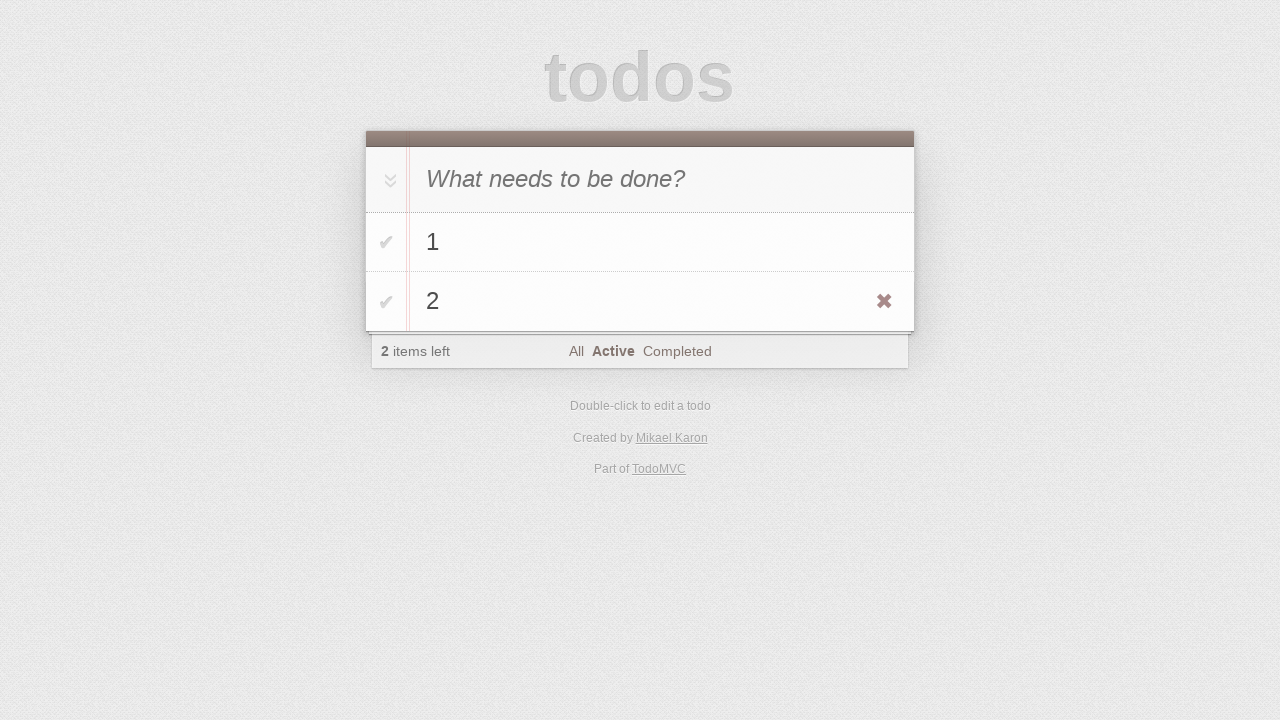